Navigates to a testing blog page and clicks on a form input element, demonstrating basic page interaction

Starting URL: http://only-testing-blog.blogspot.com/

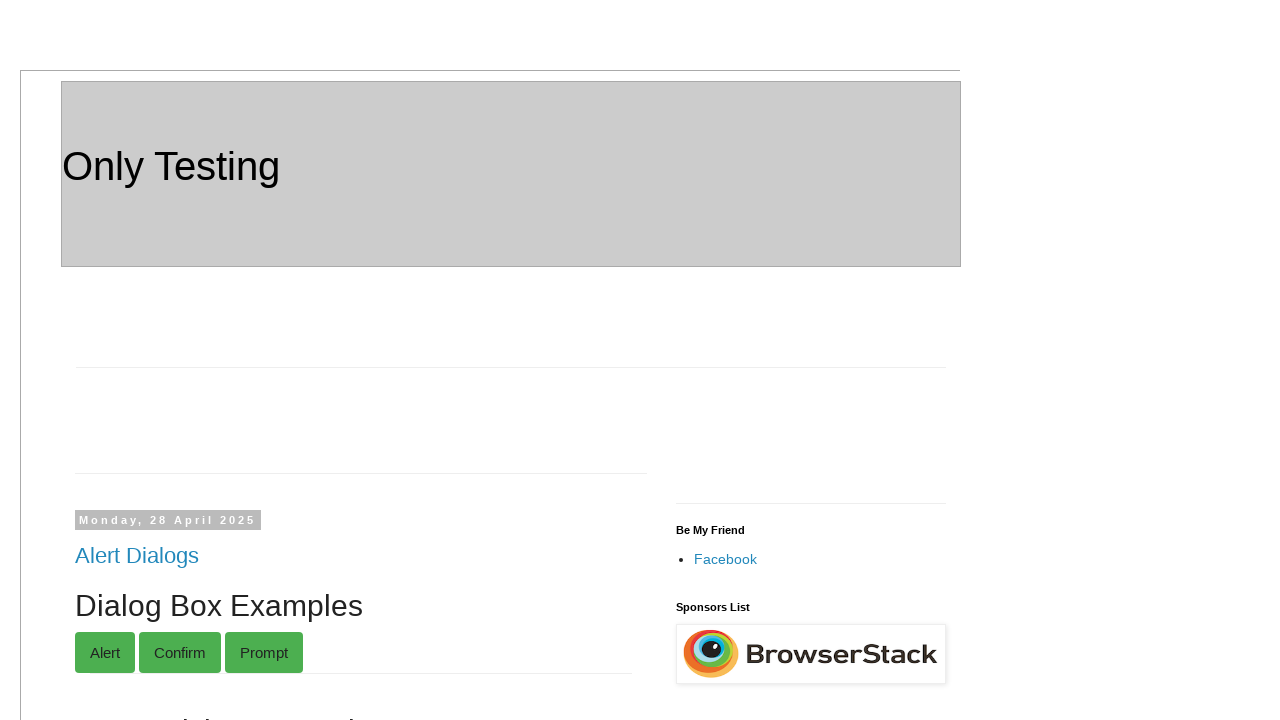

Waited for page to load (domcontentloaded)
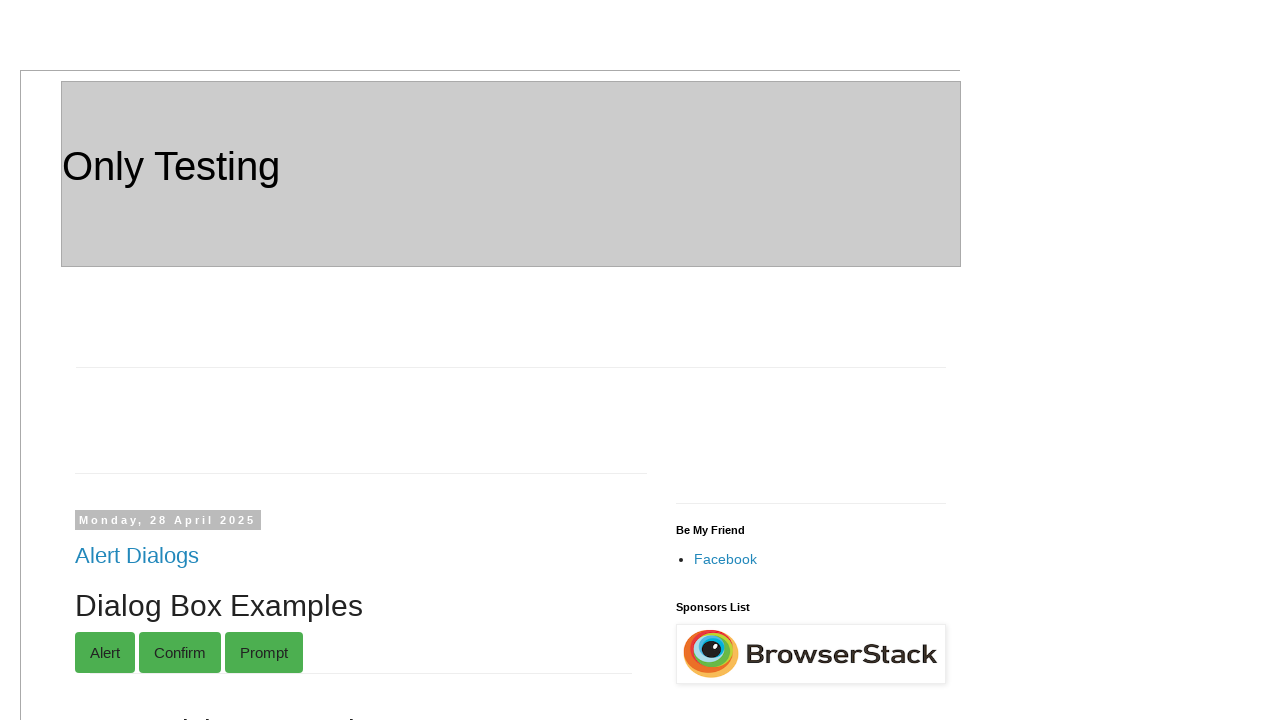

Clicked on form input element in the blog page at (211, 361) on xpath=//*[@id='post-body-4292417847084983089']/div[1]/form[1]/input[10]
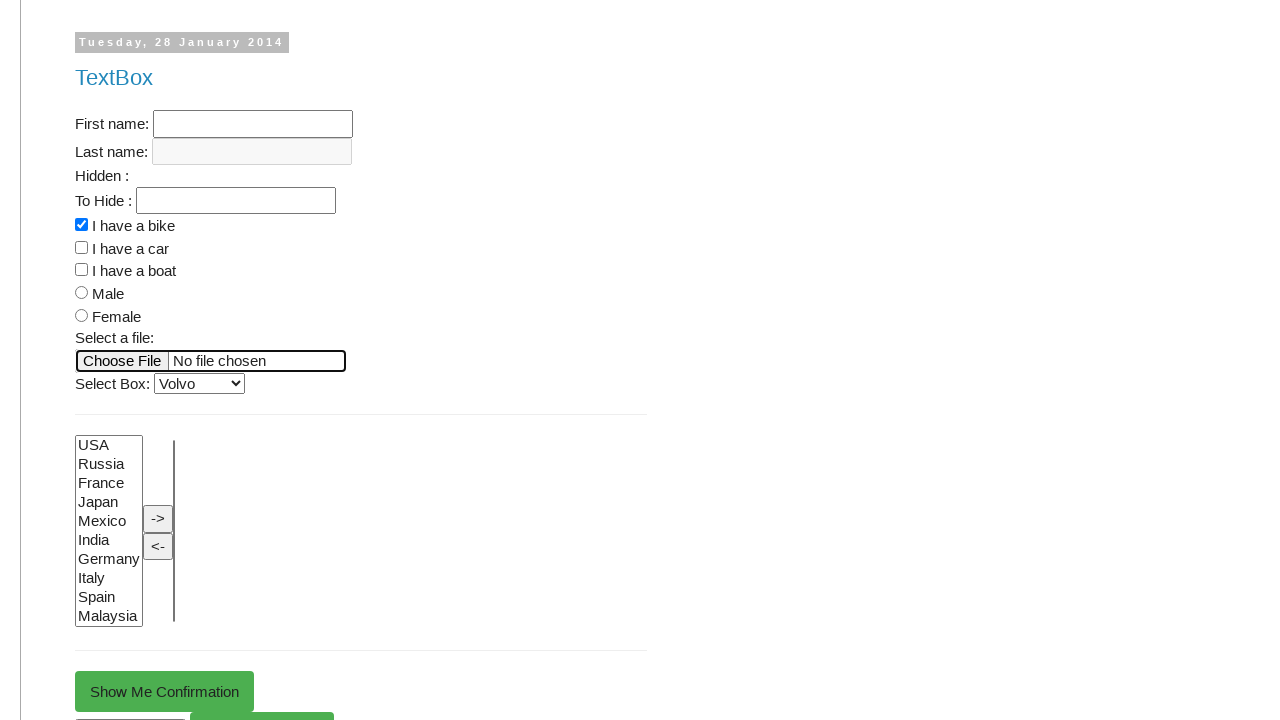

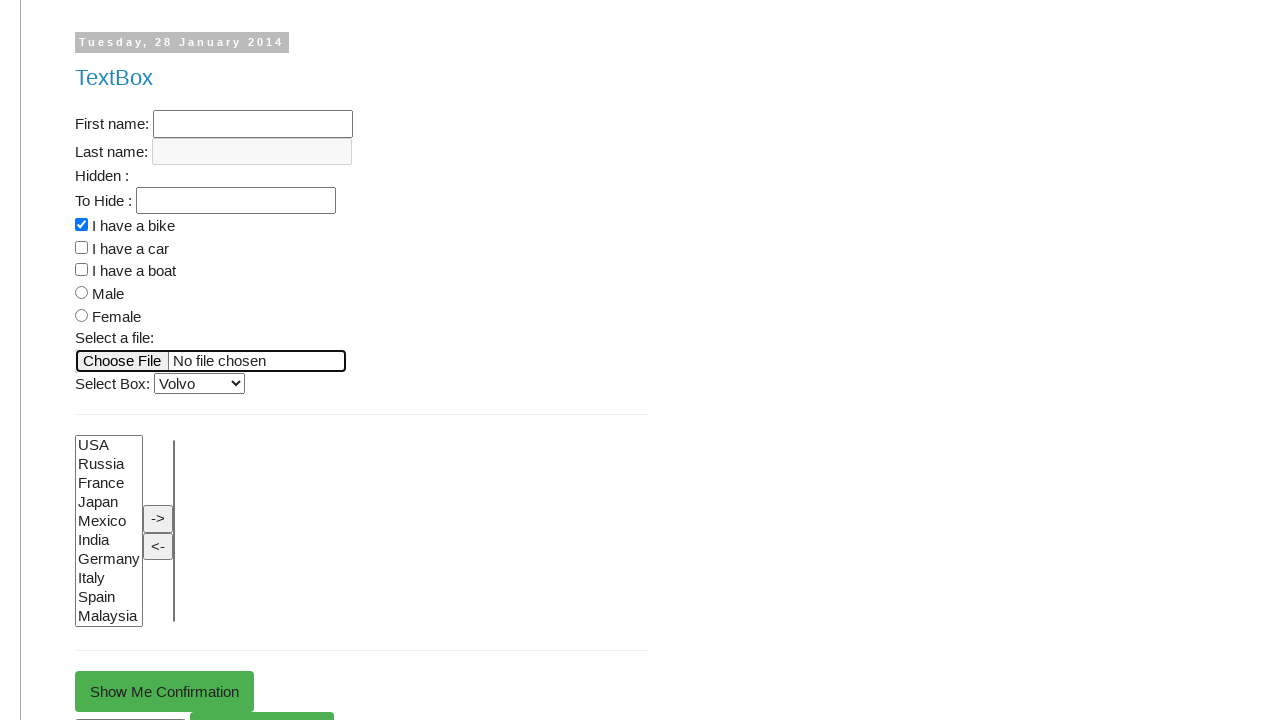